Tests browser dialog handling by triggering a JavaScript alert and dismissing it programmatically

Starting URL: https://webdriver.io

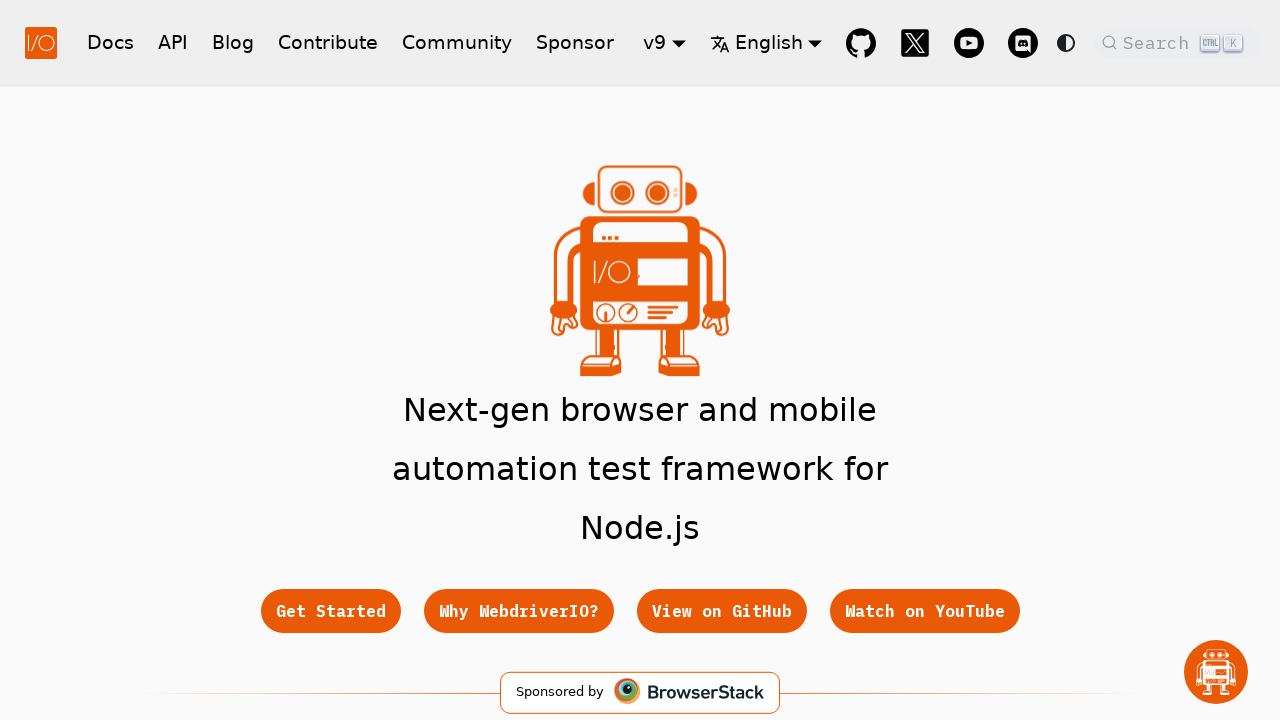

Set up dialog handler to automatically dismiss any dialogs
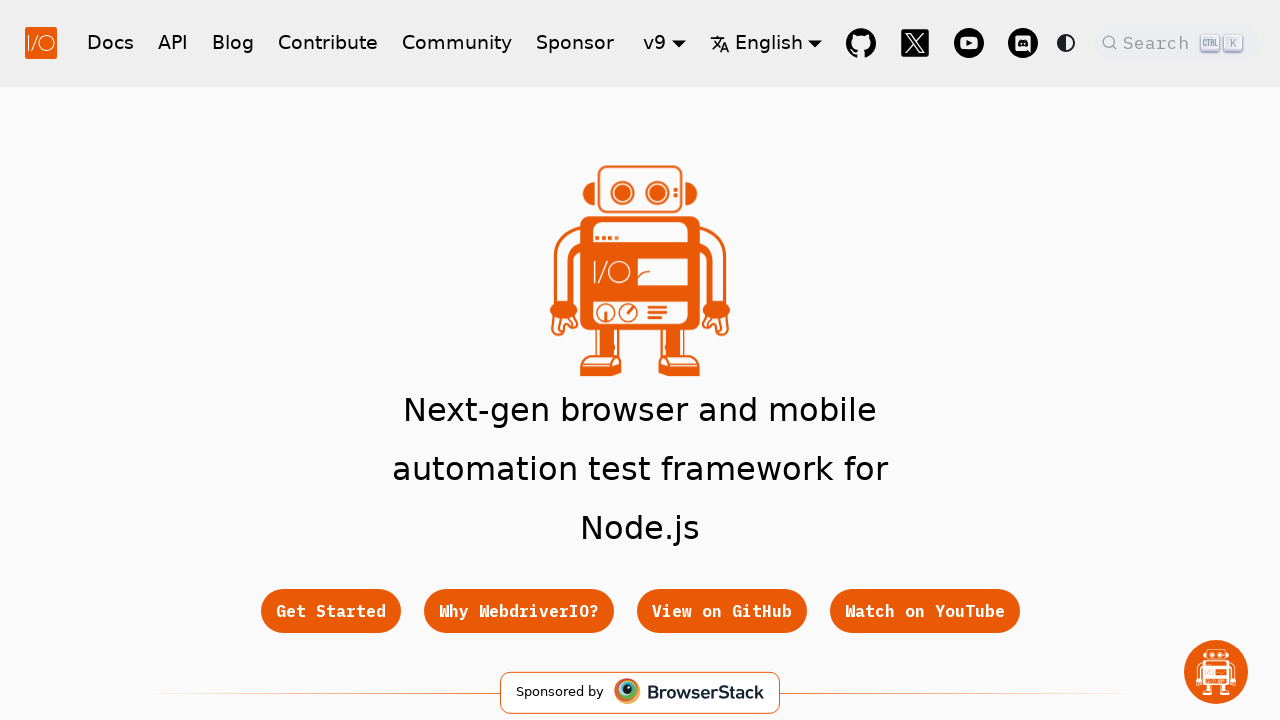

Triggered JavaScript alert dialog with 'Hello Test!' message
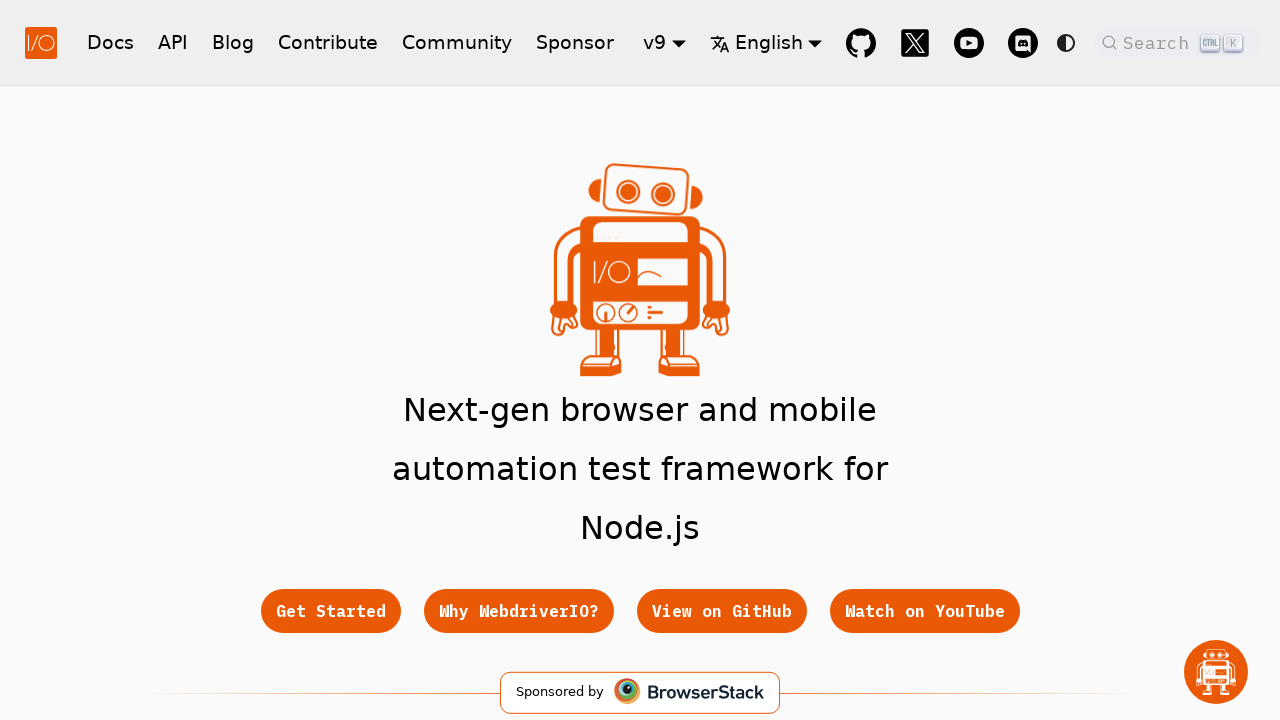

Waited 1 second to ensure dialog was handled
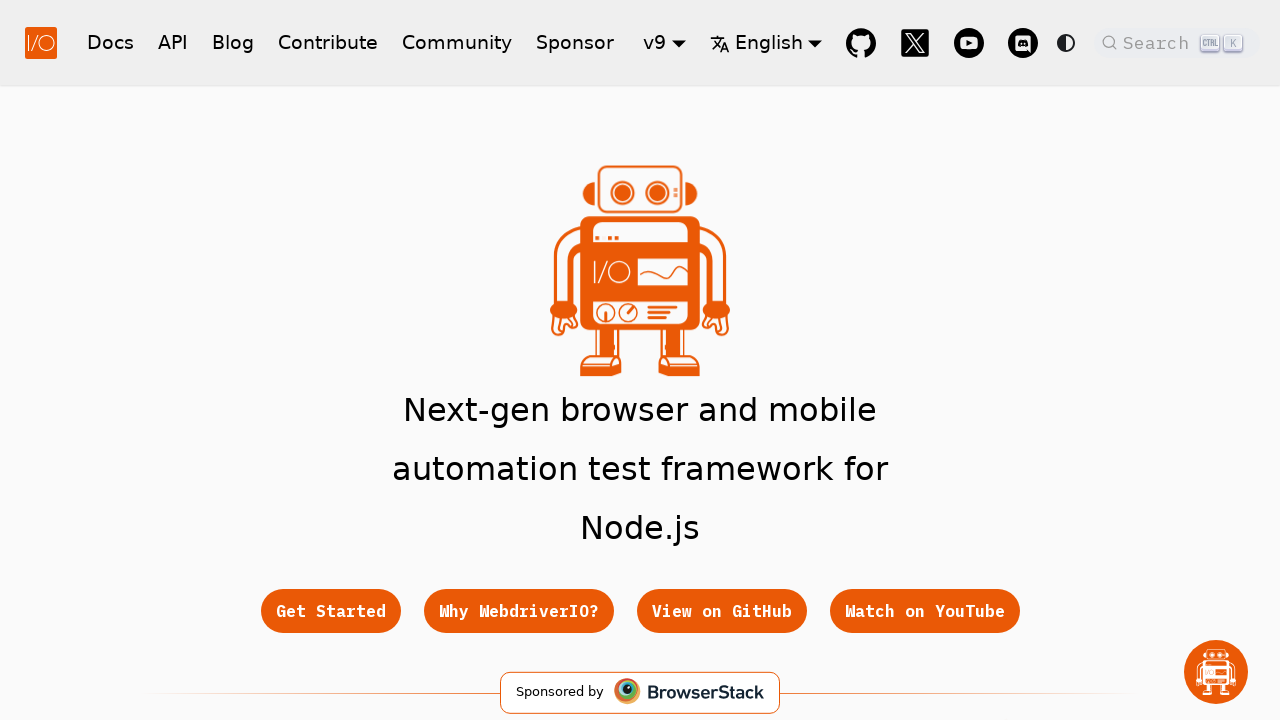

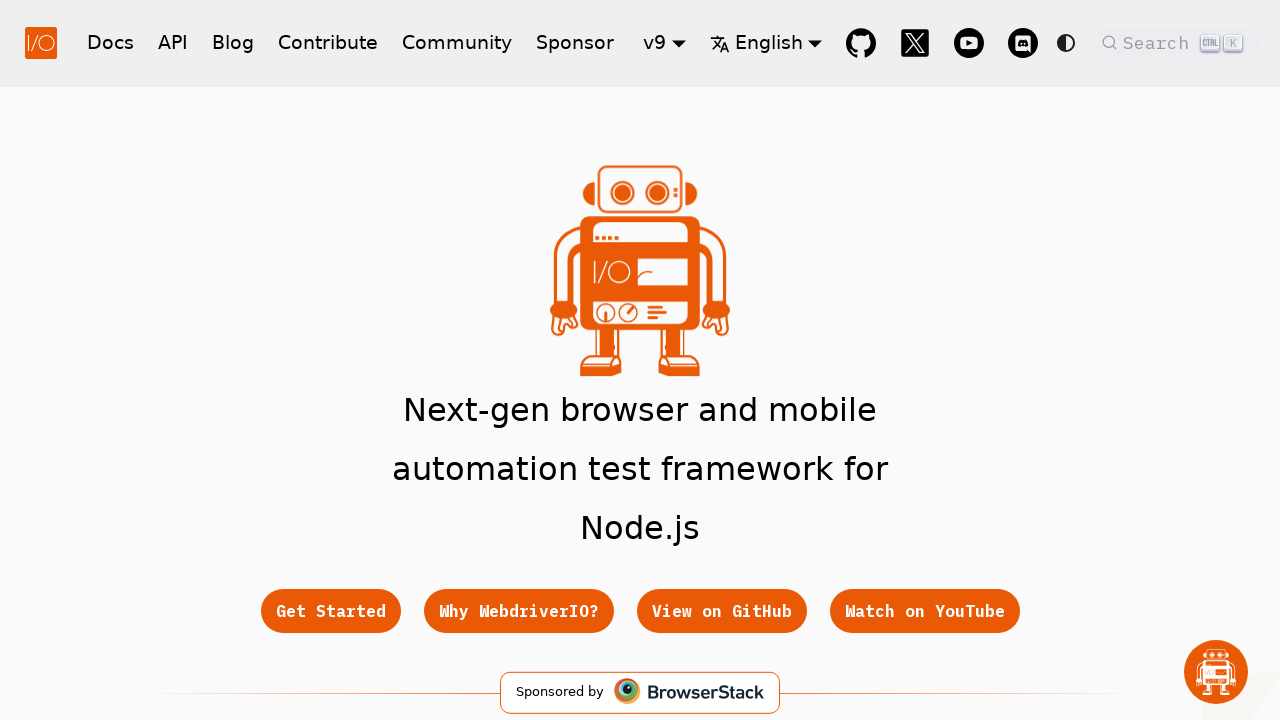